Tests alert handling within an iframe by switching to the iframe, clicking a button to trigger an alert, and accepting the alert

Starting URL: https://www.w3schools.com/jsref/tryit.asp?filename=tryjsref_alert

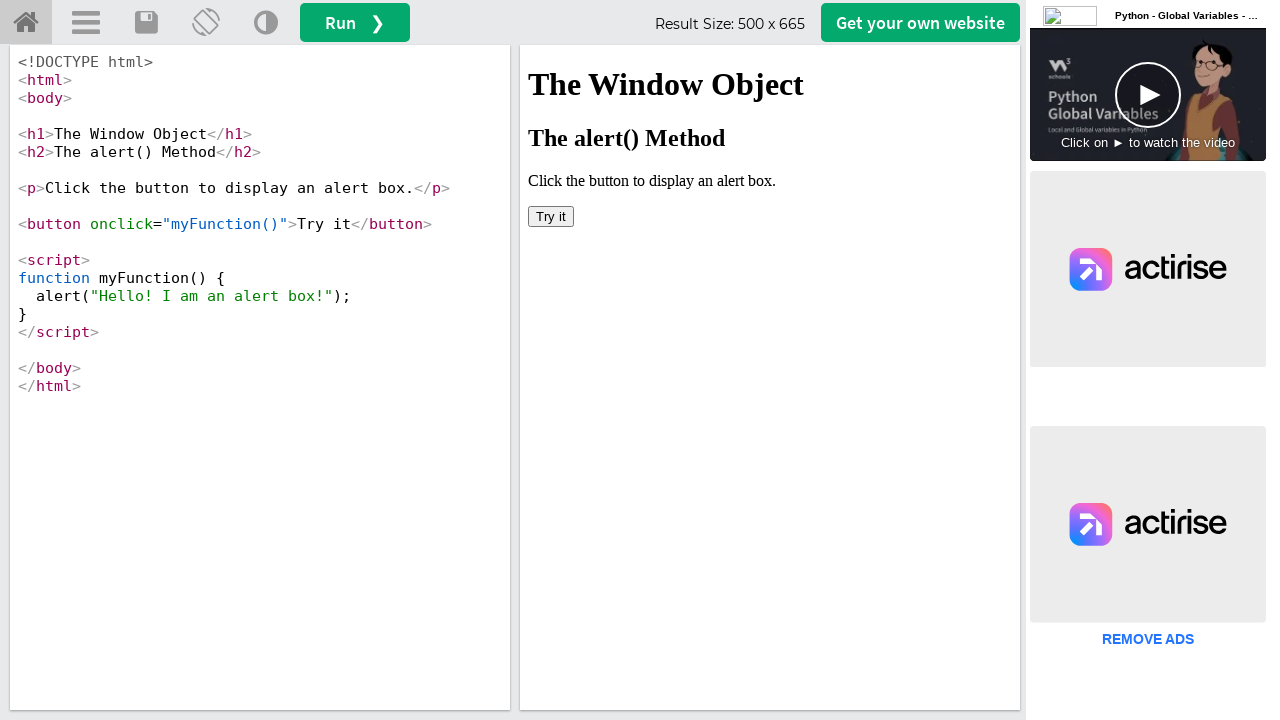

Located iframe with name 'iframeResult'
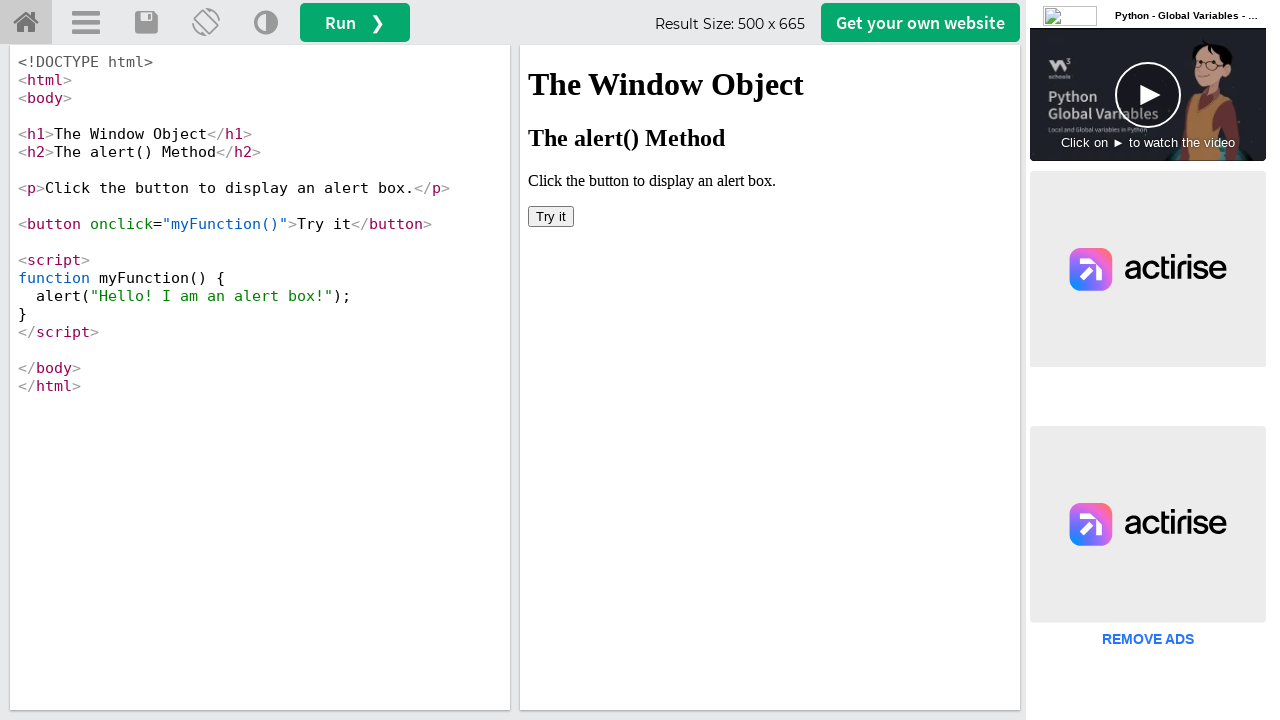

Clicked button in iframe to trigger alert at (551, 216) on iframe[name='iframeResult'] >> internal:control=enter-frame >> xpath=/html/body/
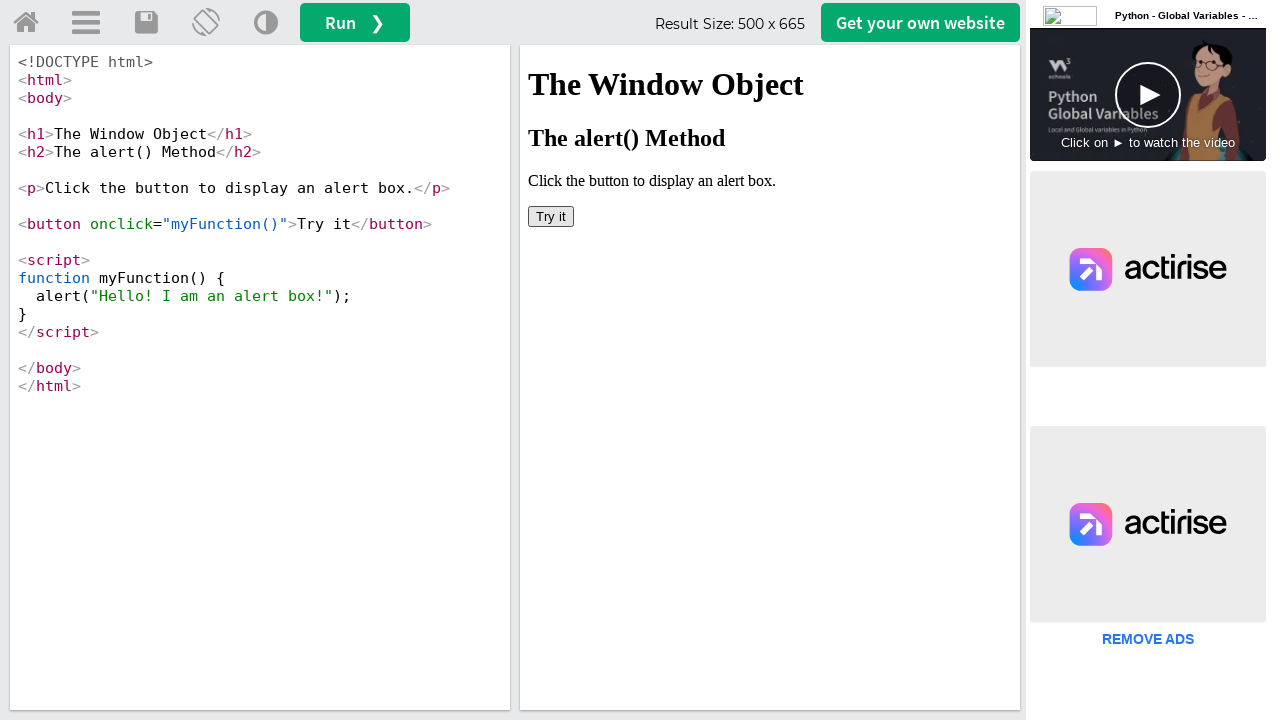

Set up alert dialog handler to accept alerts
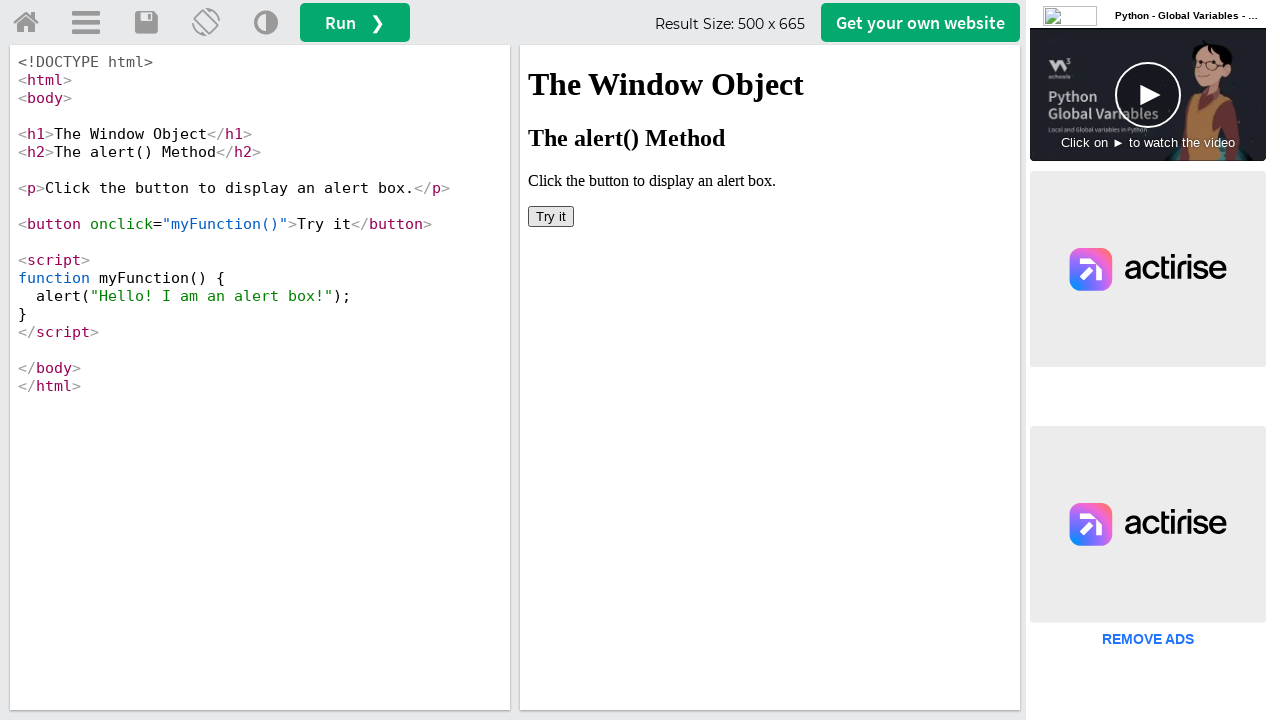

Waited 1000ms for alert to be processed
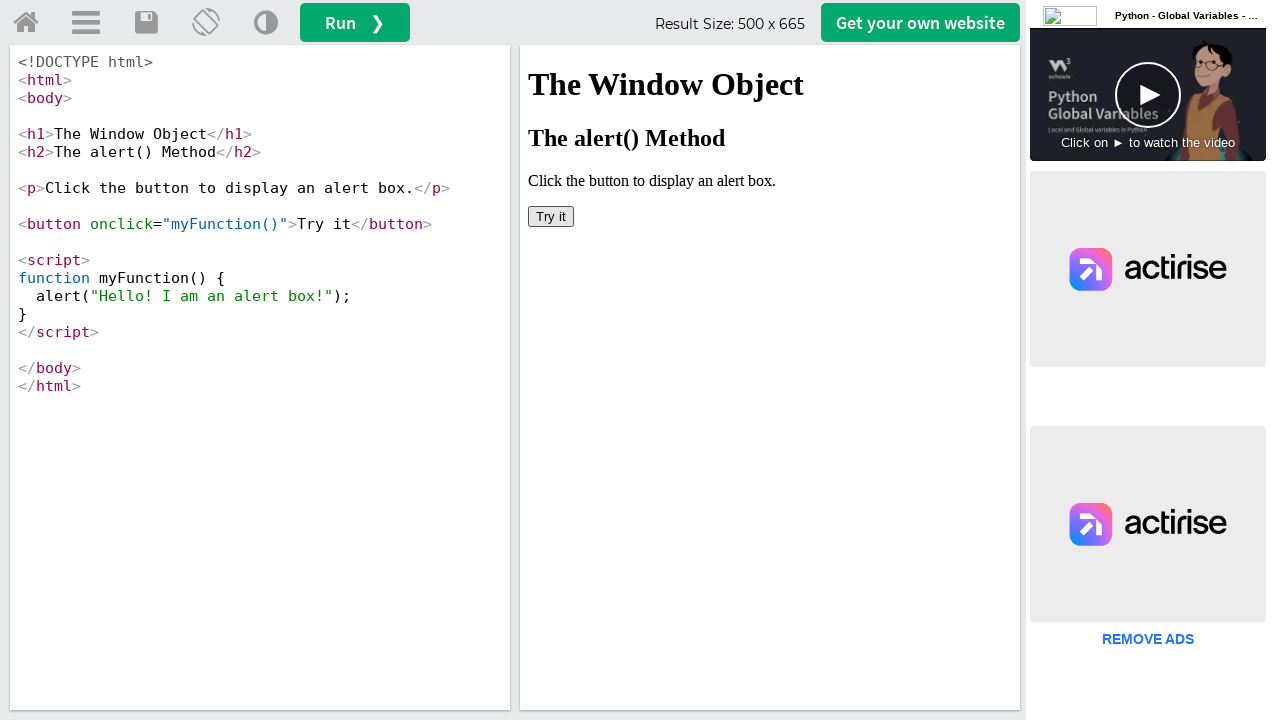

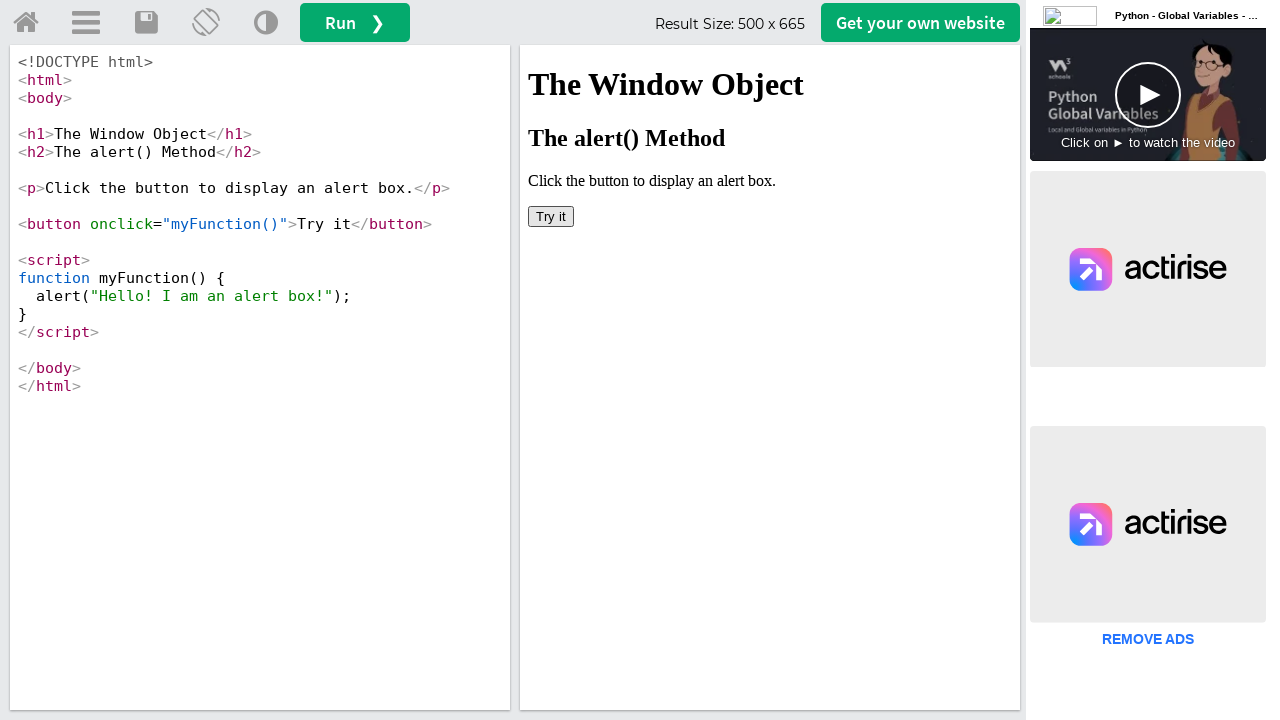